Tests the complete purchase flow on DemoBlaze: selects a category, adds a product to cart, fills order details, and completes the purchase without requiring login.

Starting URL: https://demoblaze.com/

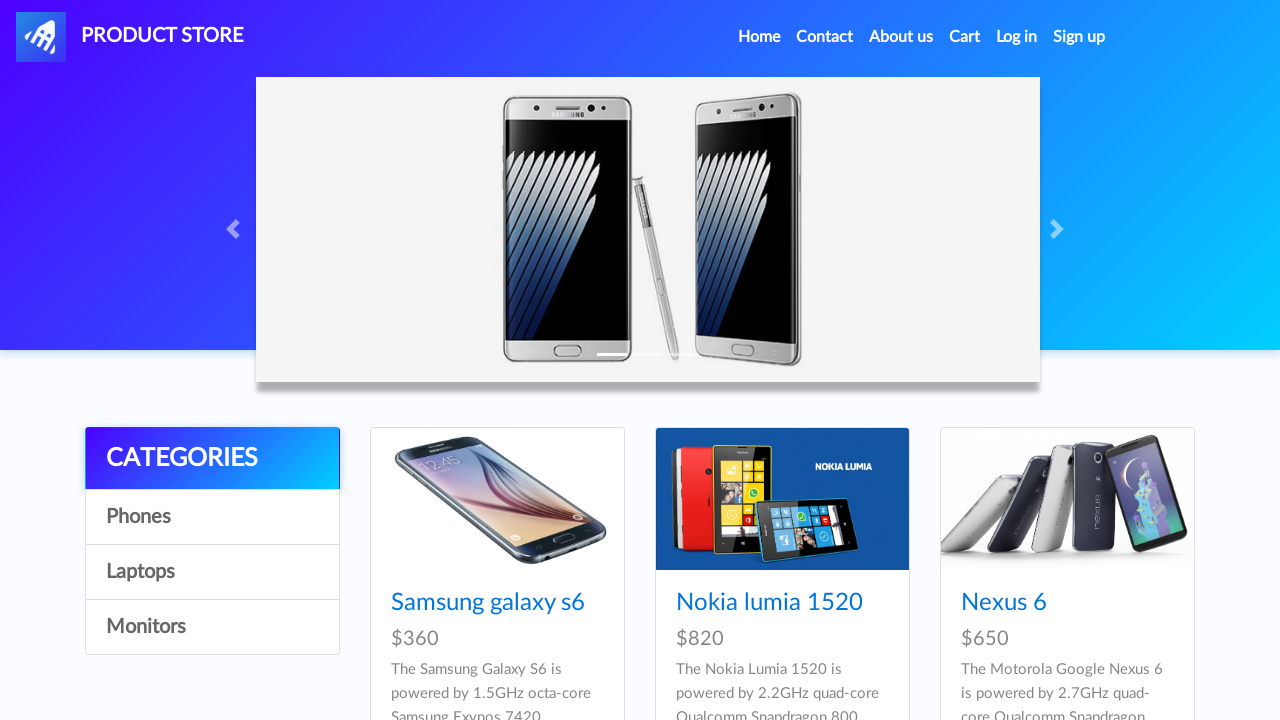

Clicked on Laptops category at (212, 572) on a:has-text('Laptops')
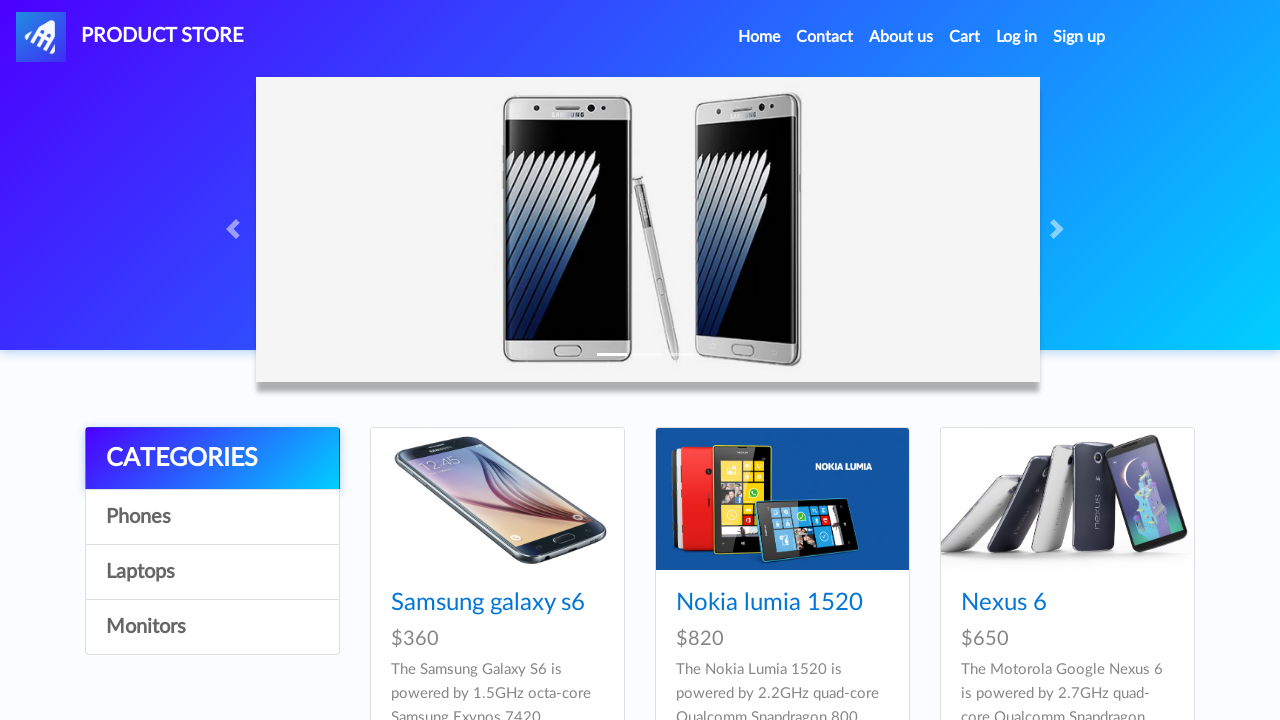

Waited 1 second for category page to load
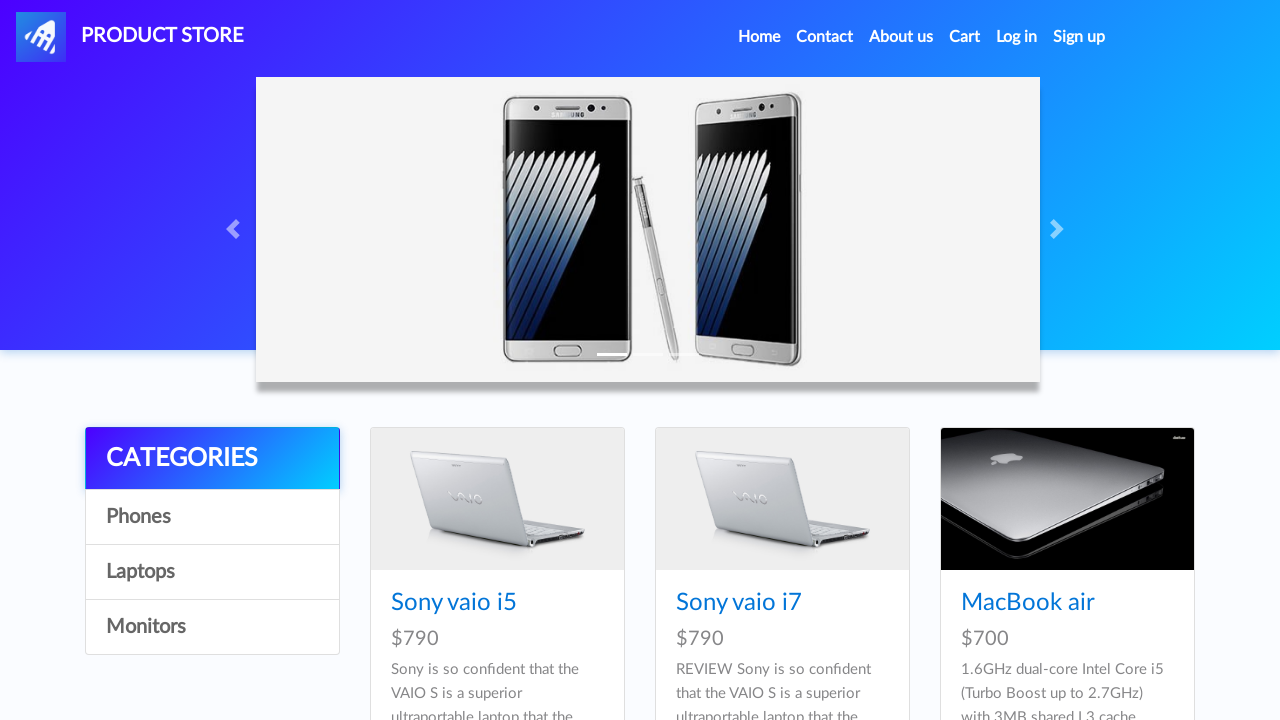

Clicked on Sony vaio i5 product at (454, 603) on a:has-text('Sony vaio i5')
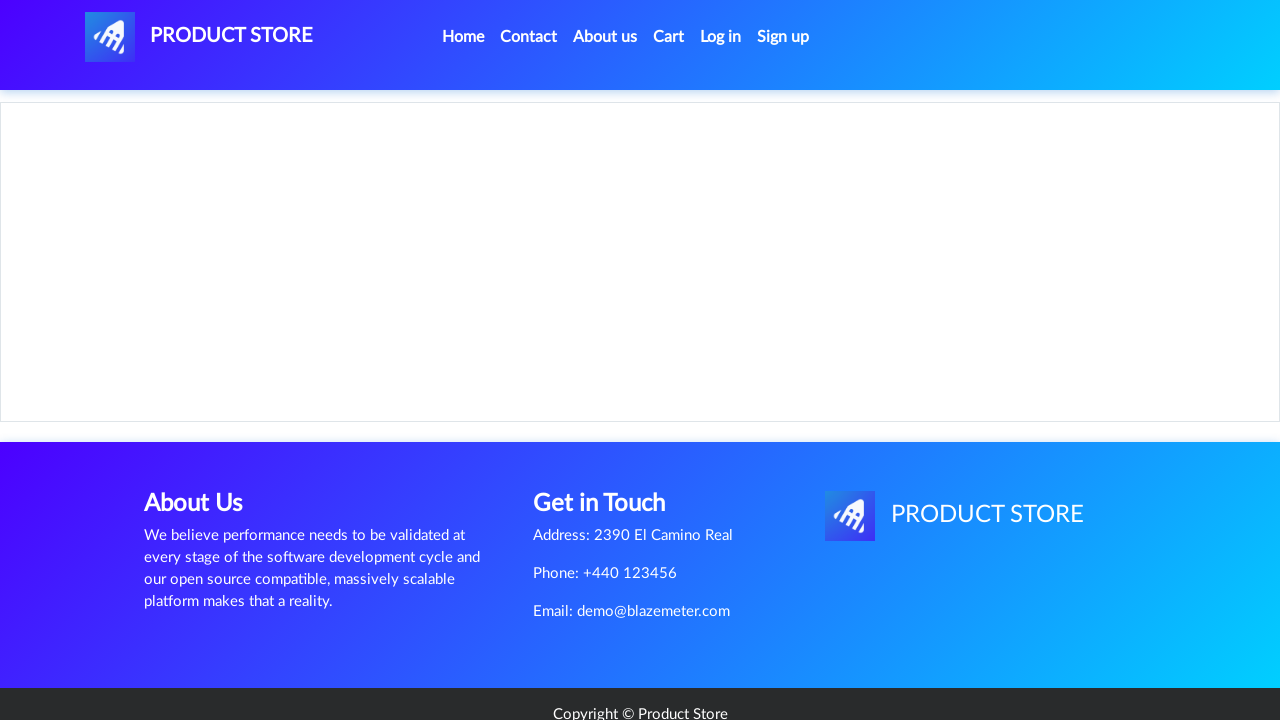

Product details page loaded
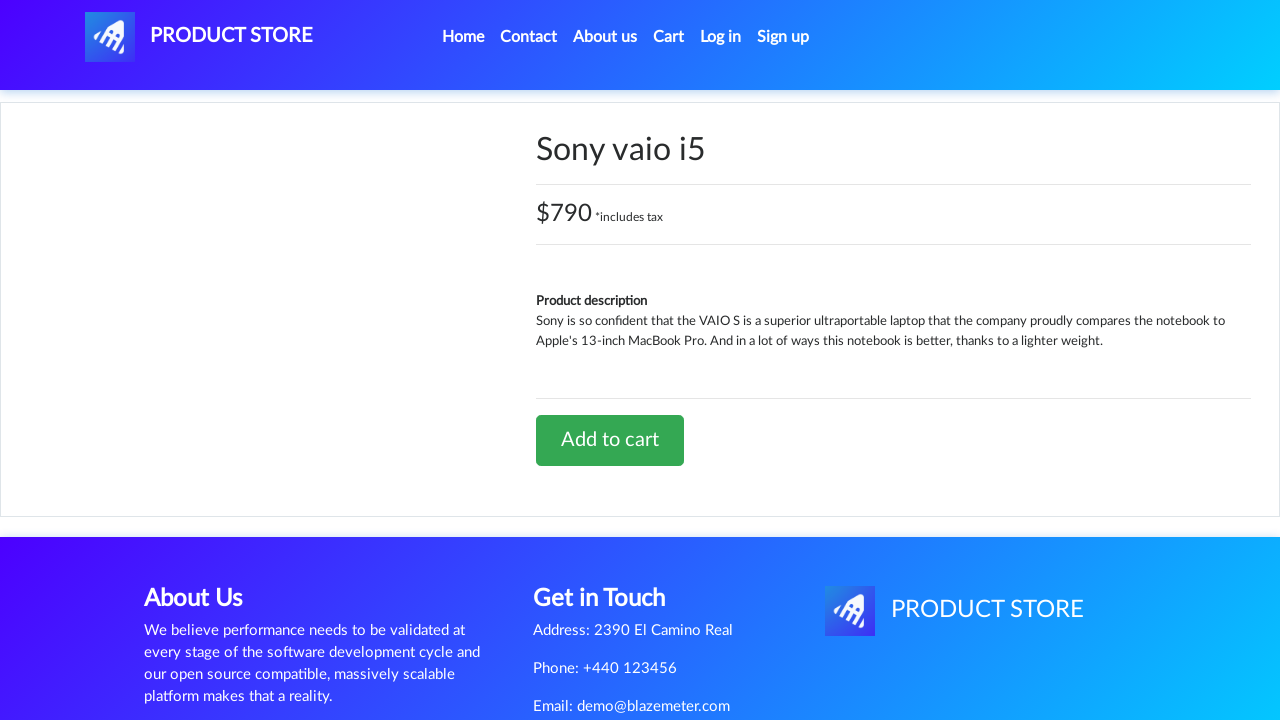

Clicked Add to cart button at (610, 440) on a:has-text('Add to cart')
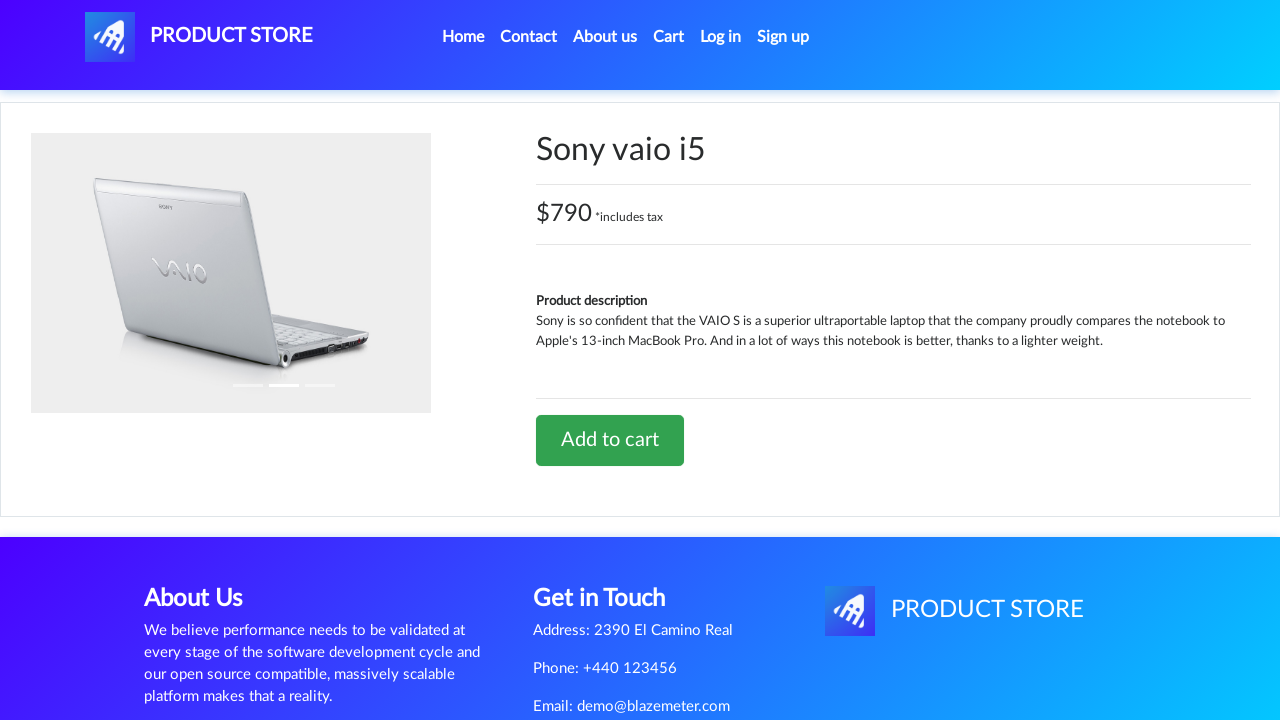

Waited 500ms for add to cart confirmation
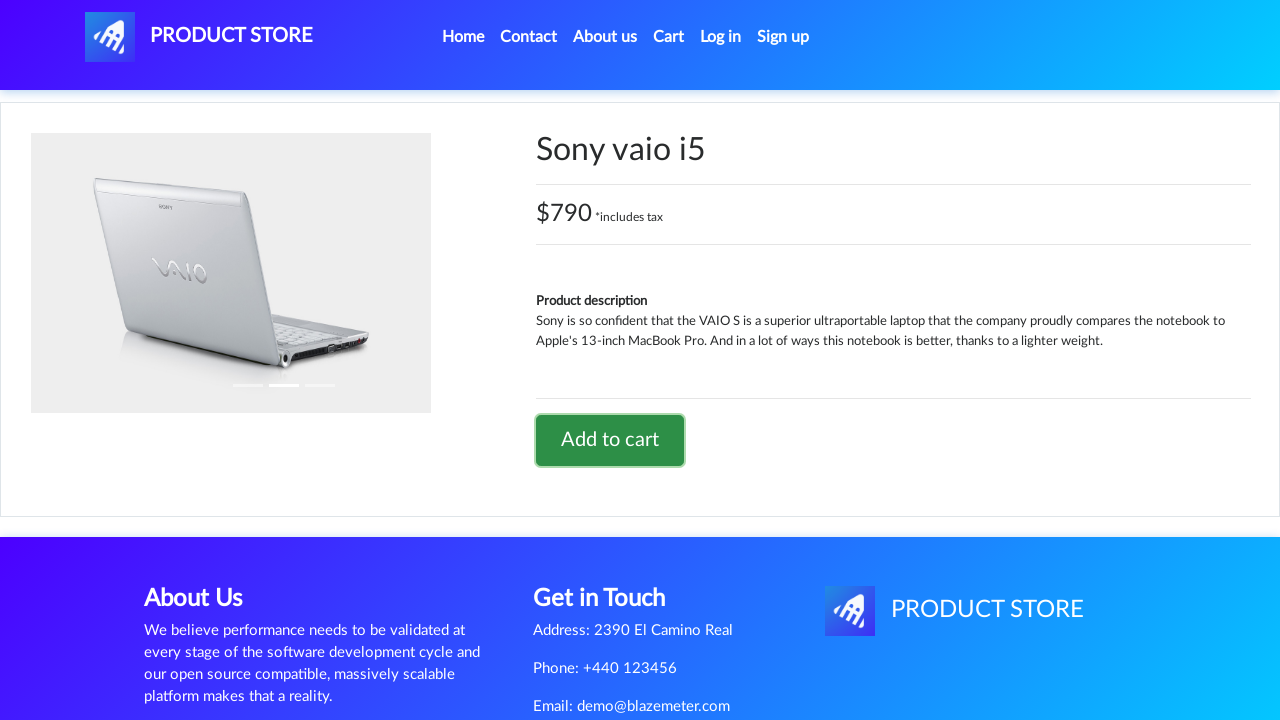

Set up dialog handler to accept confirmation alert
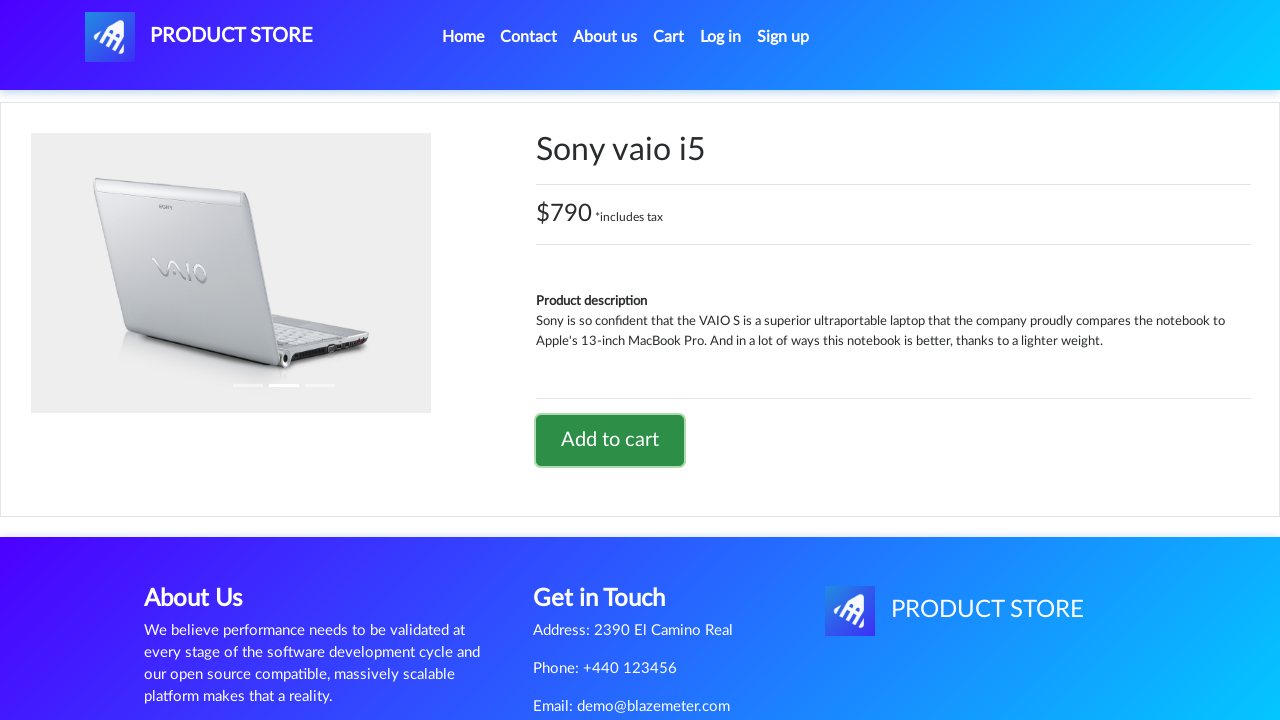

Clicked on Cart link at (669, 37) on a#cartur
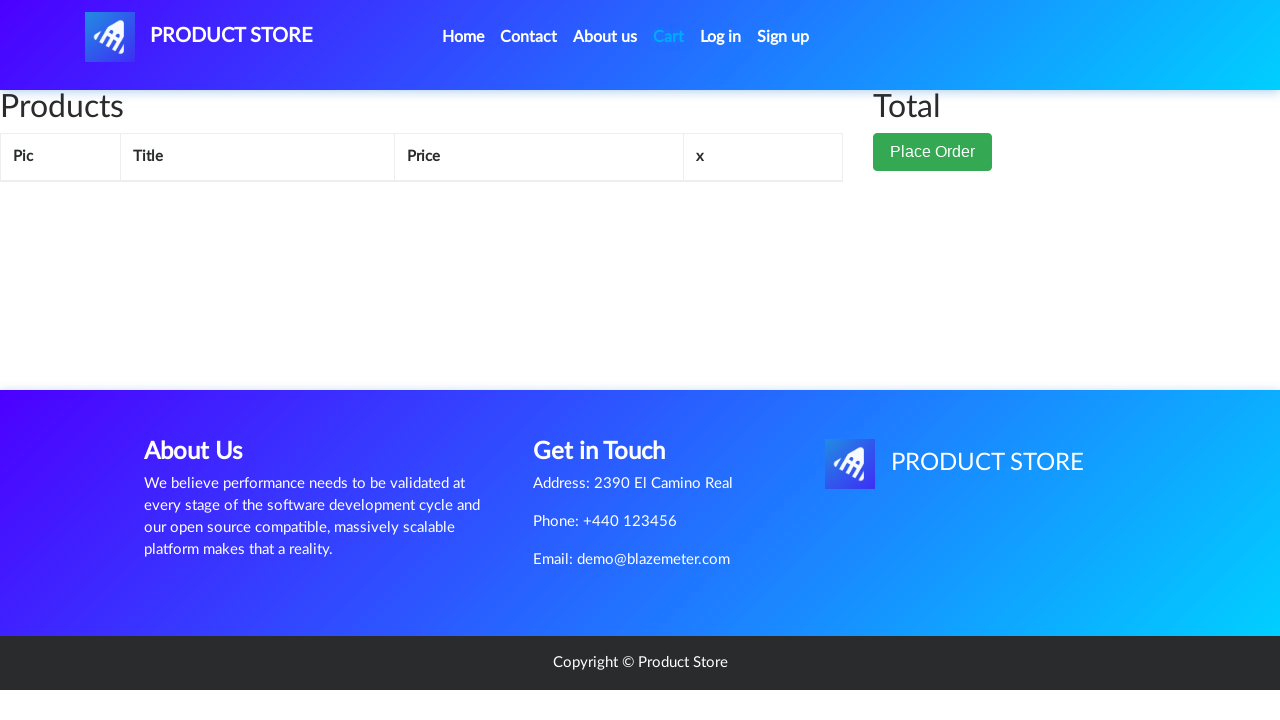

Cart page loaded with products table
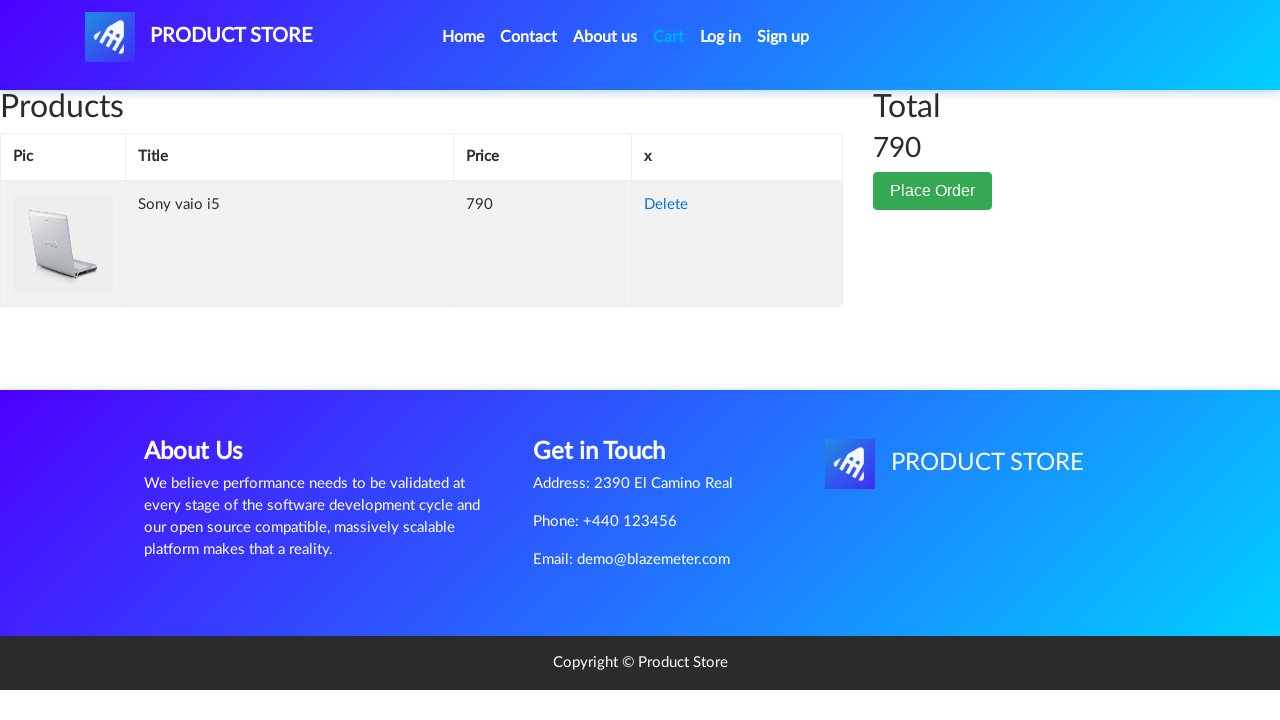

Waited 1 second for cart to fully render
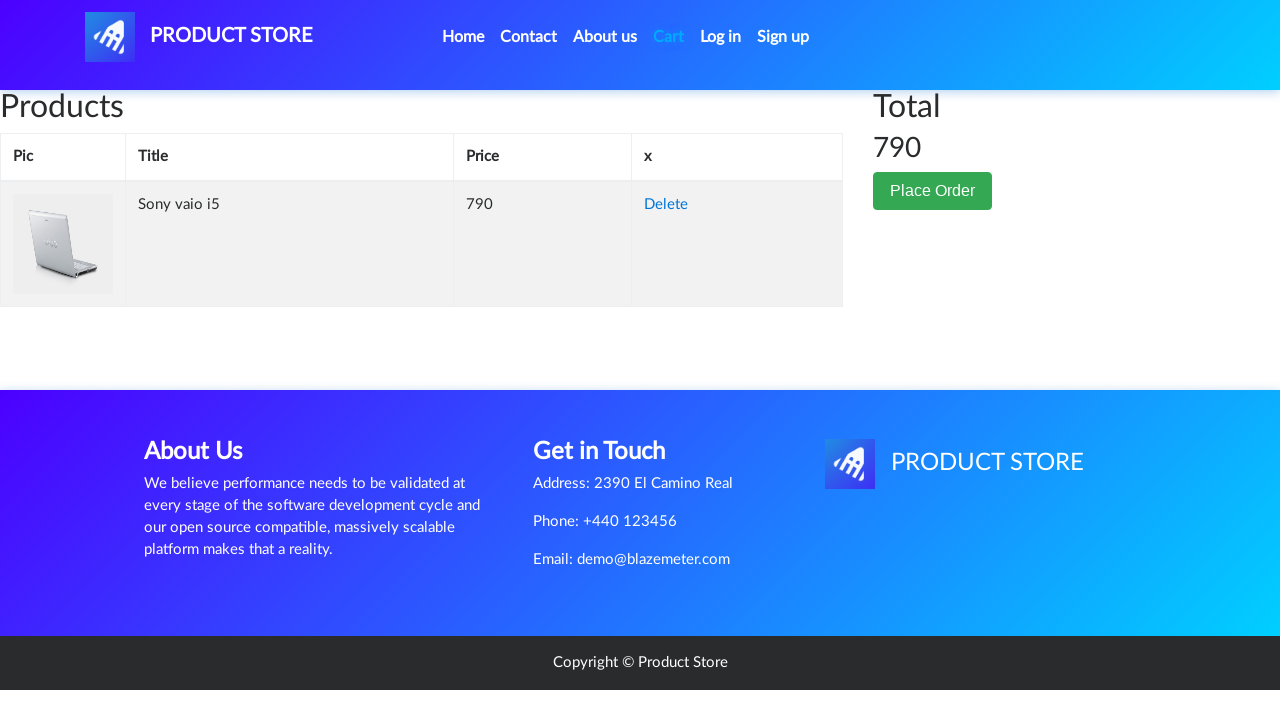

Clicked Place Order button at (933, 191) on button:has-text('Place Order')
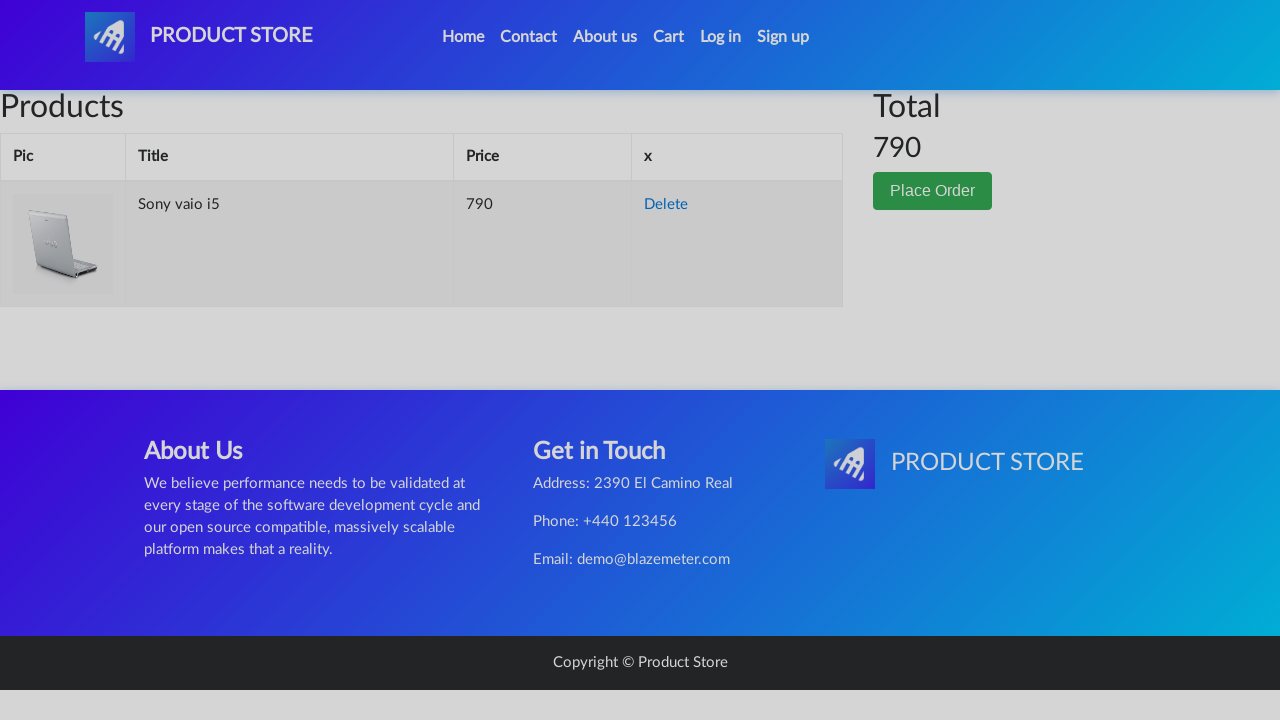

Order modal appeared
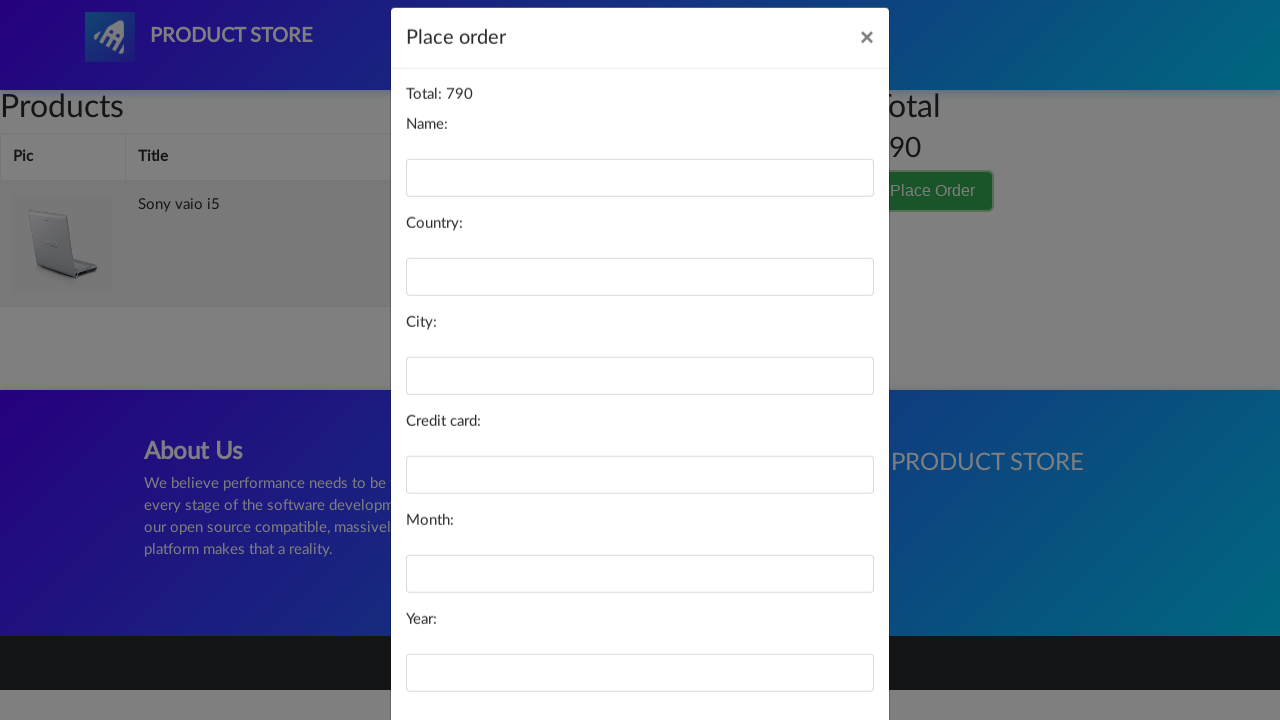

Filled in name field with 'John Smith' on #name
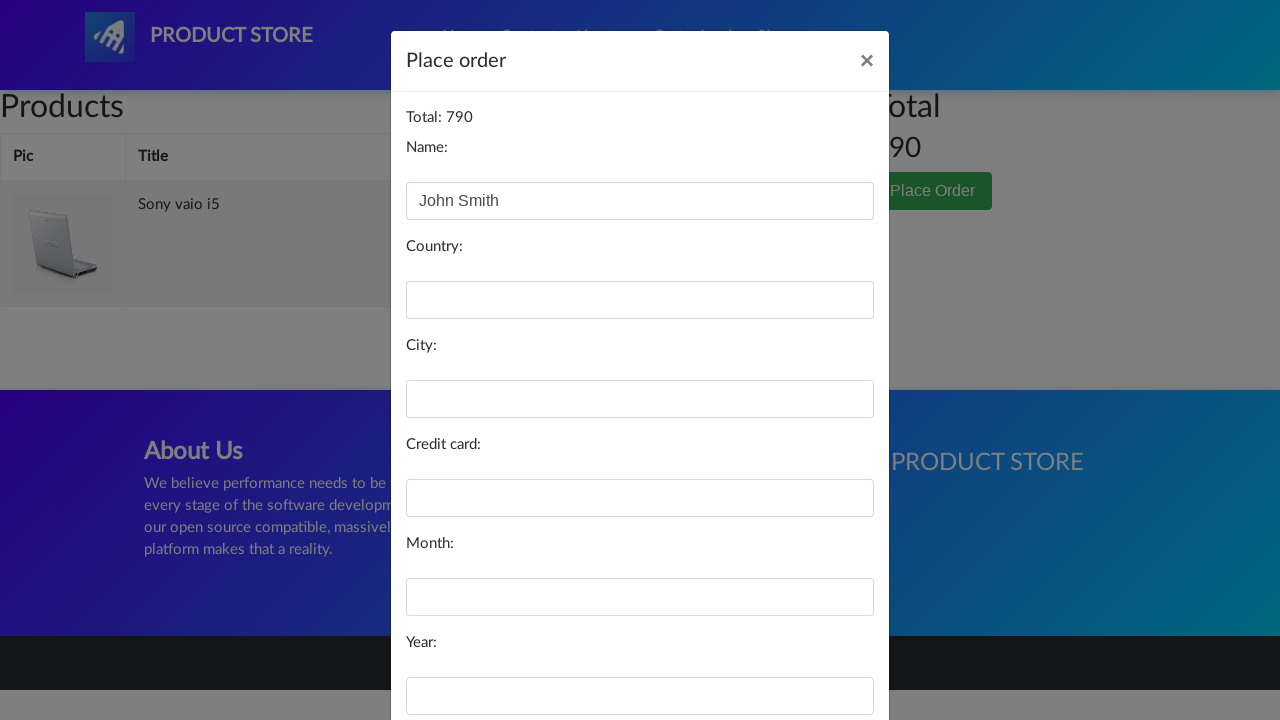

Filled in country field with 'United States' on #country
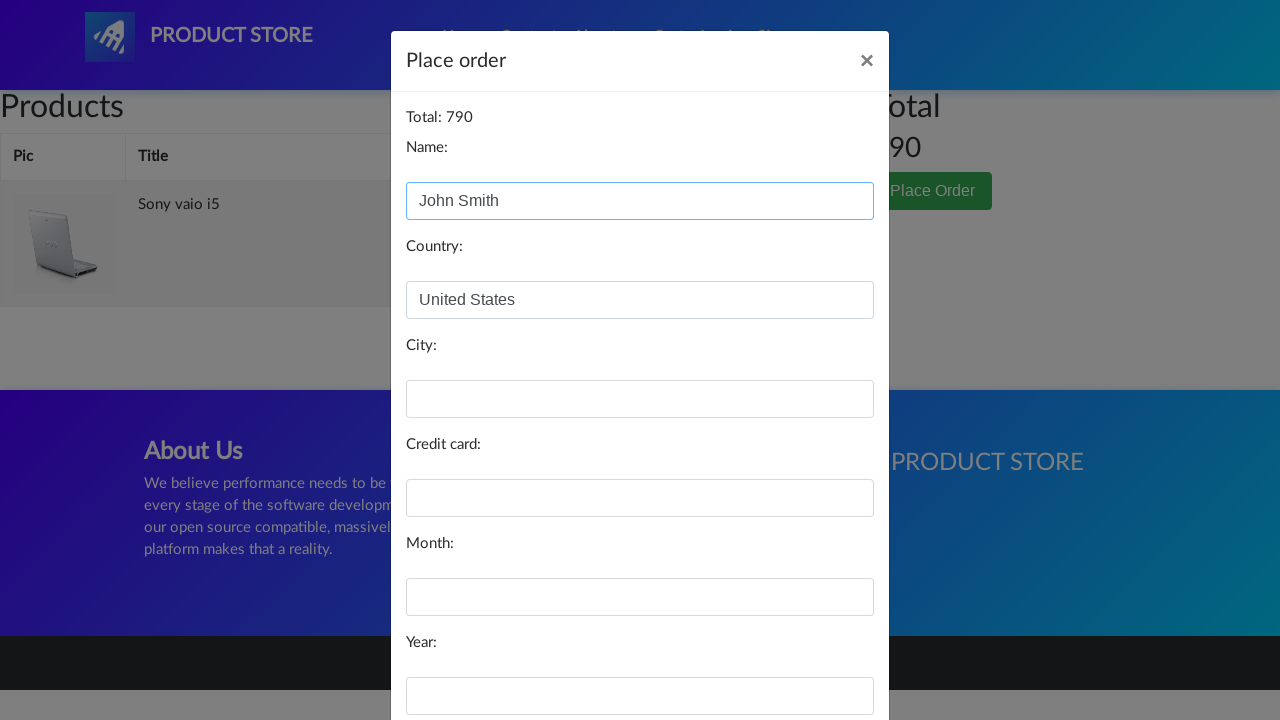

Filled in city field with 'New York' on #city
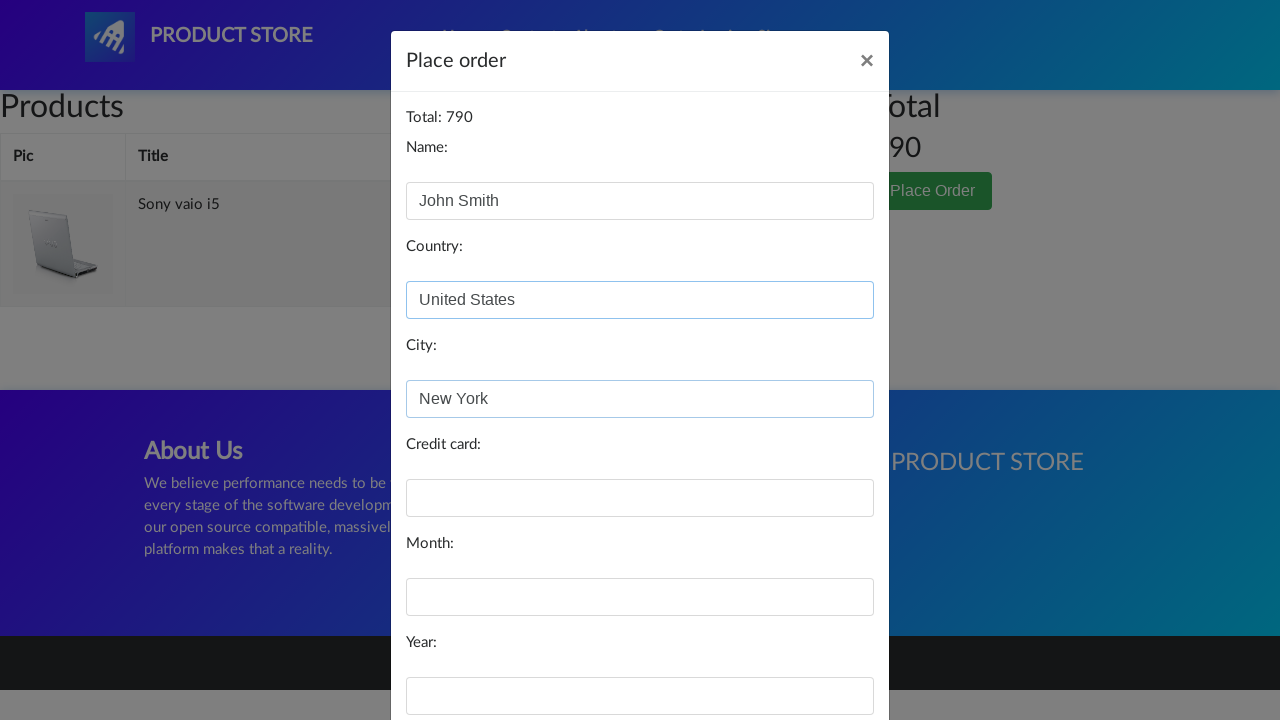

Filled in card number field on #card
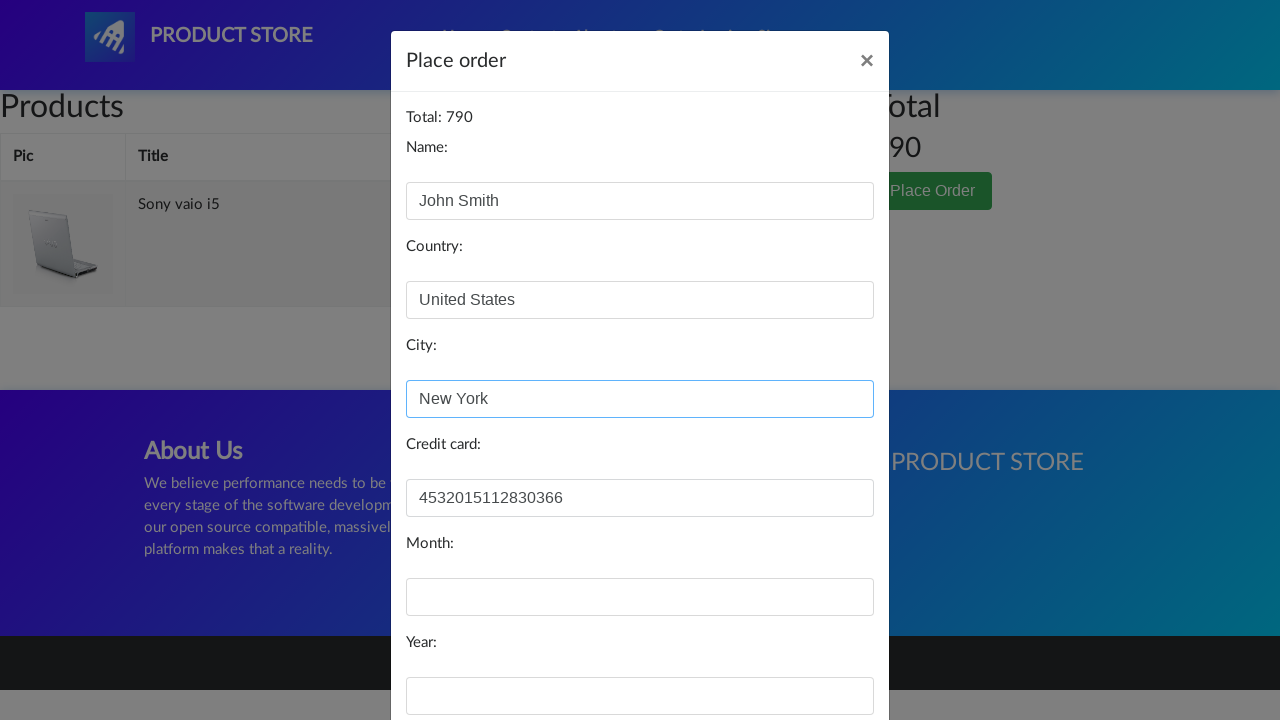

Filled in month field with '06' on #month
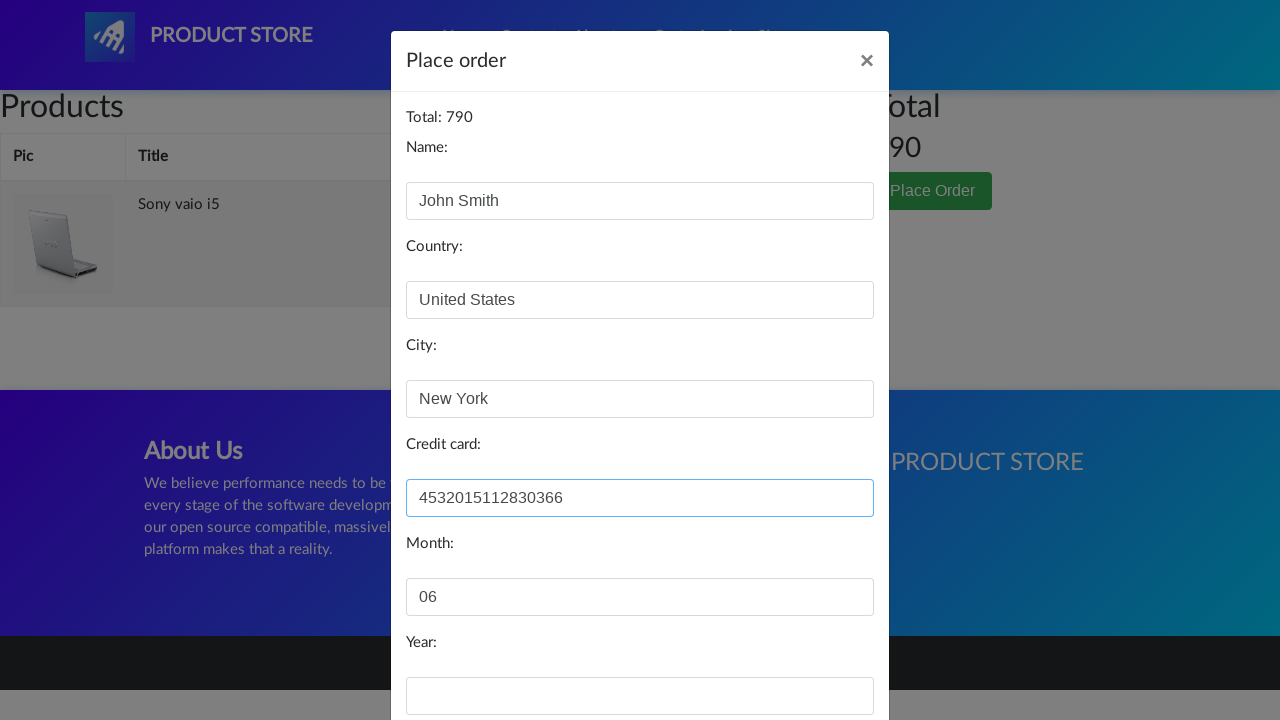

Filled in year field with '2025' on #year
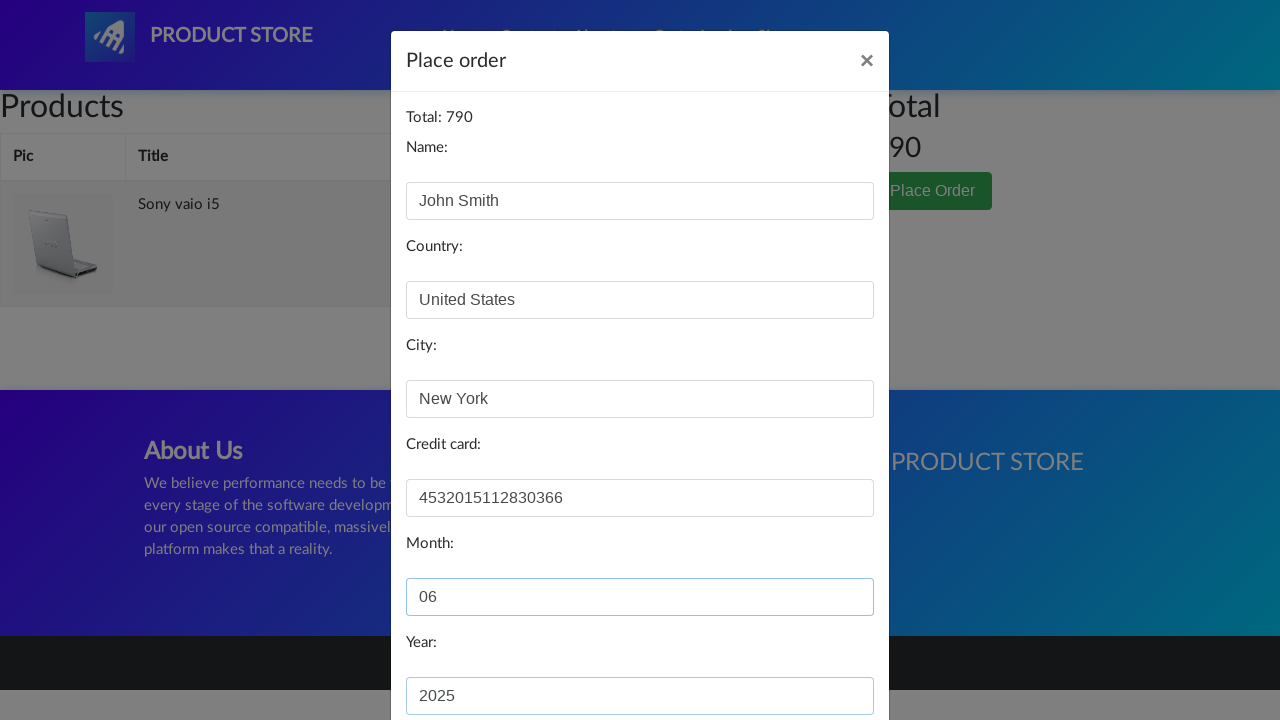

Clicked Purchase button to complete order at (823, 655) on button:has-text('Purchase')
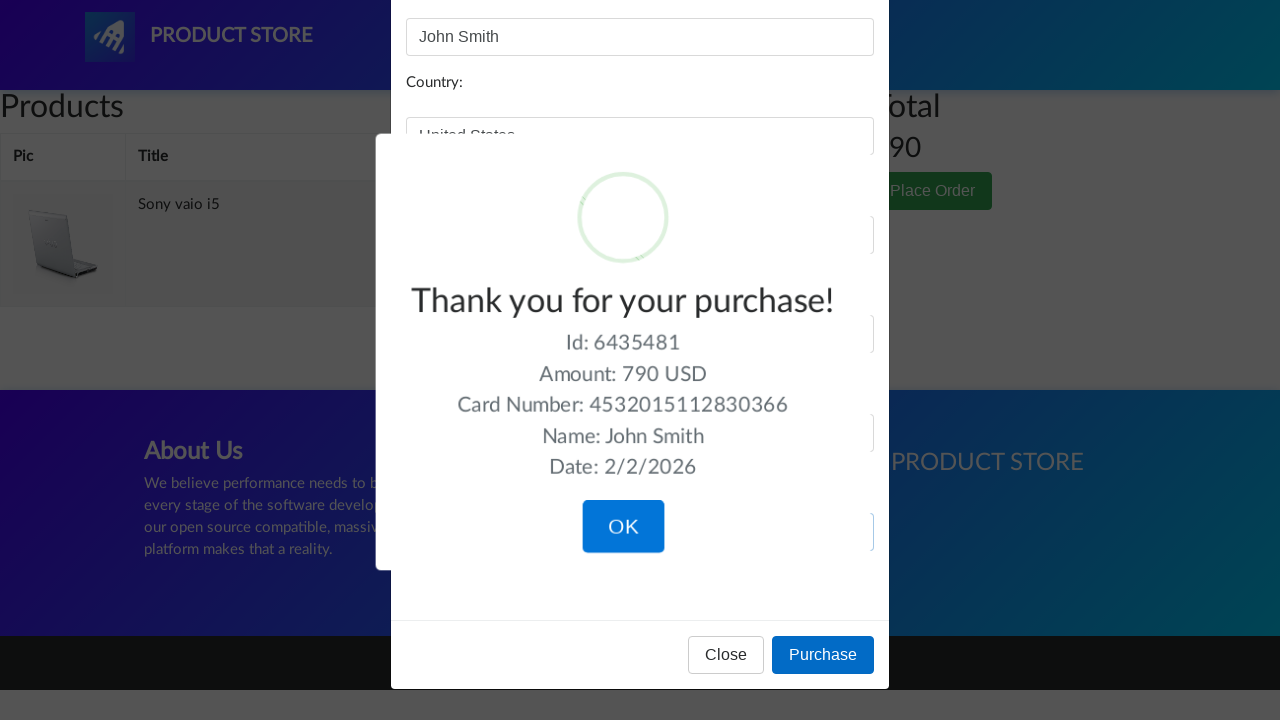

Purchase confirmation alert appeared
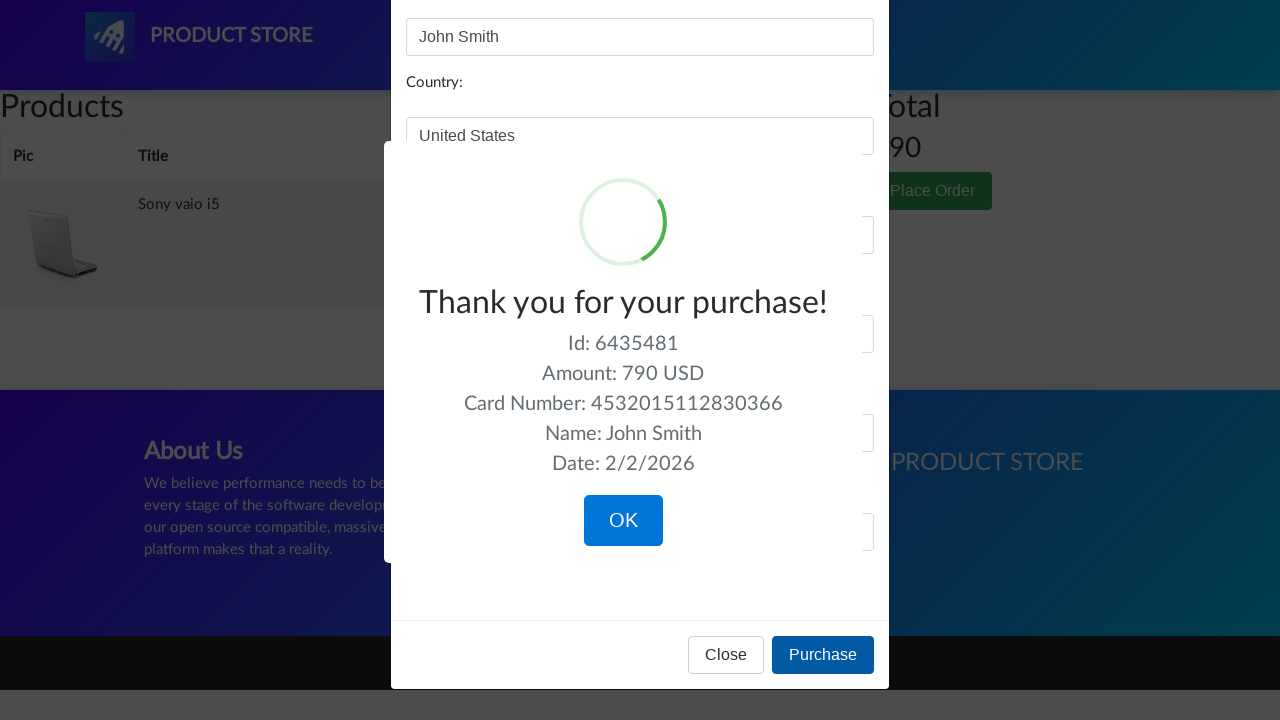

Clicked OK button on purchase confirmation at (623, 521) on button:has-text('OK')
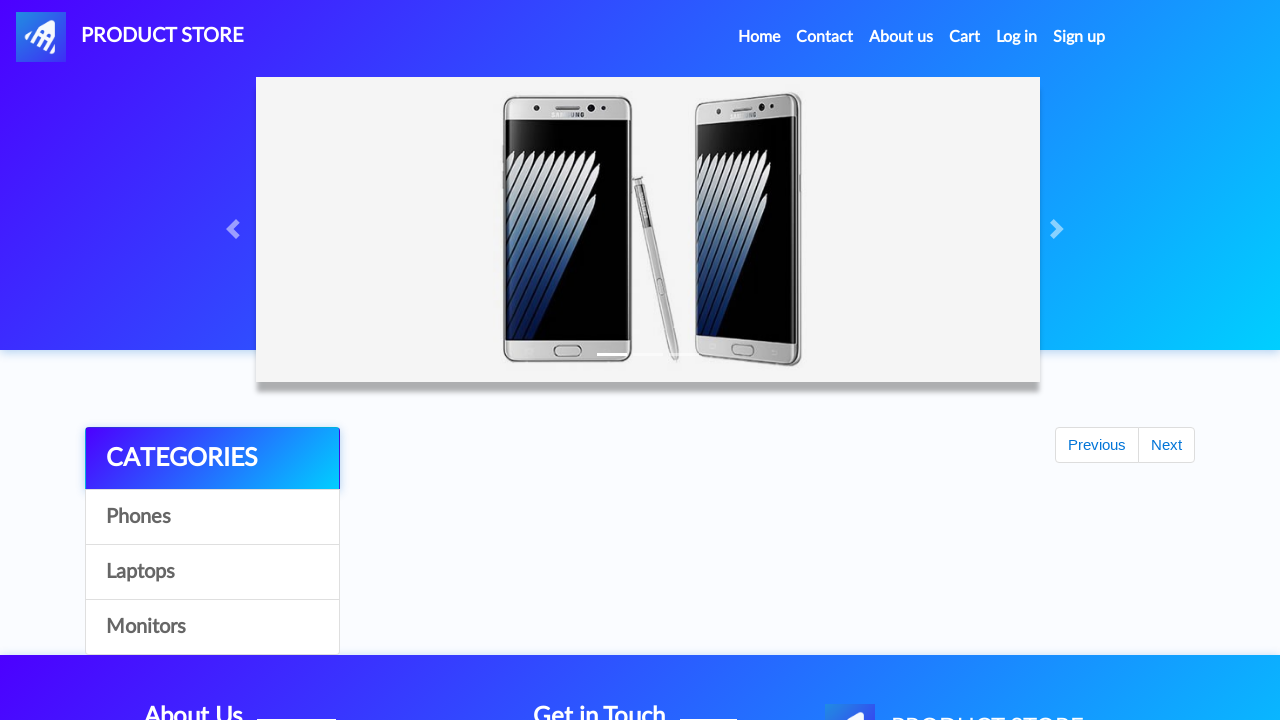

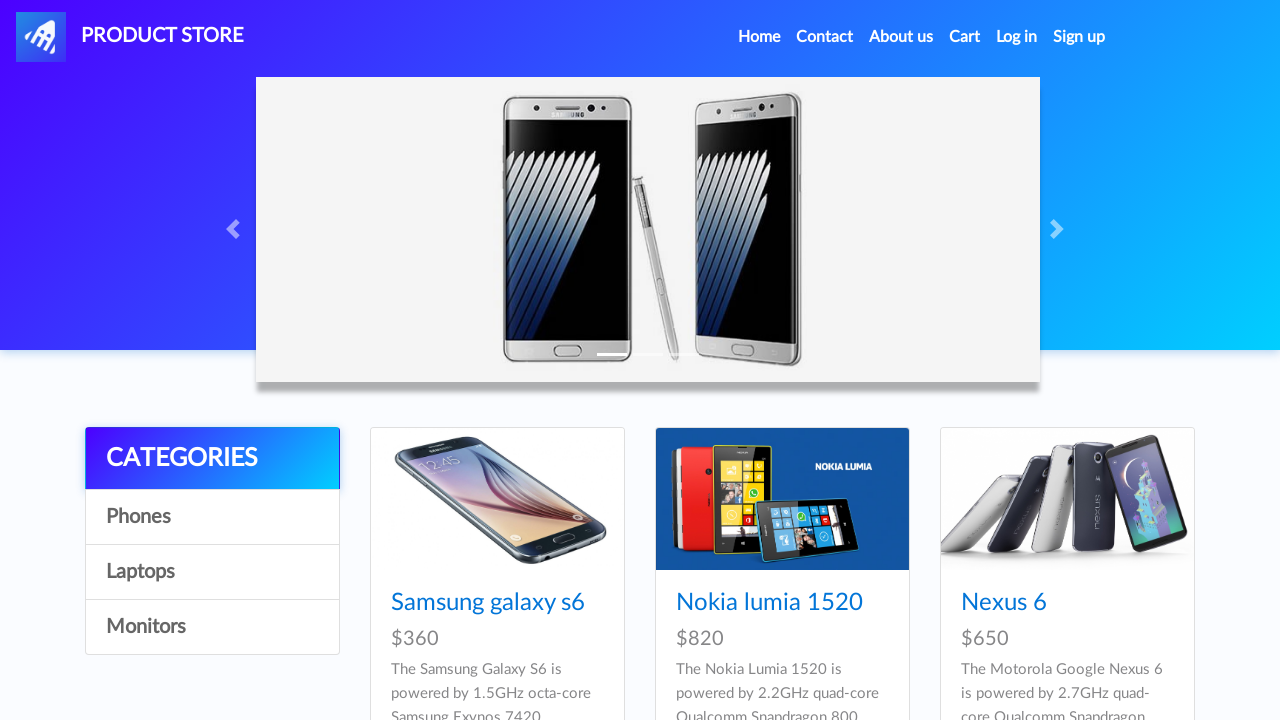